Creates a new paste on Pastebin by entering paste content, selecting expiration time (10 Minutes), entering a paste name, and clicking the create button

Starting URL: https://pastebin.com/

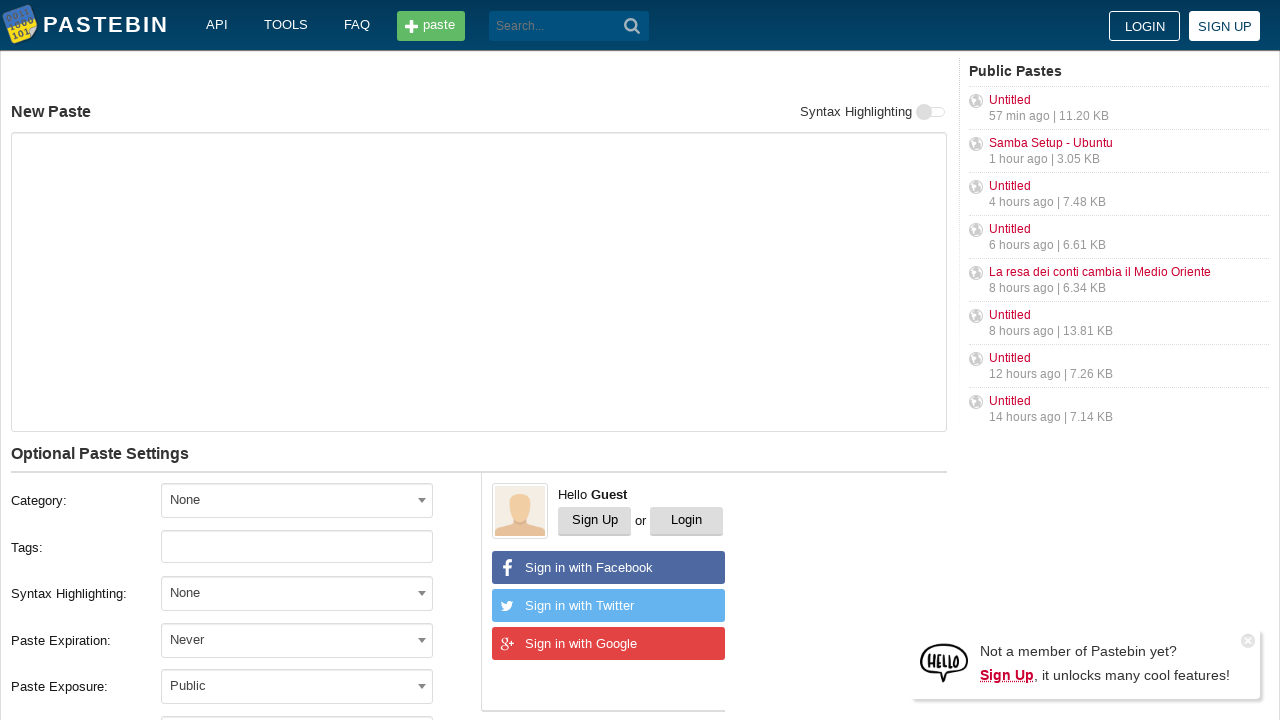

Filled paste content text area with Python code snippet on #postform-text
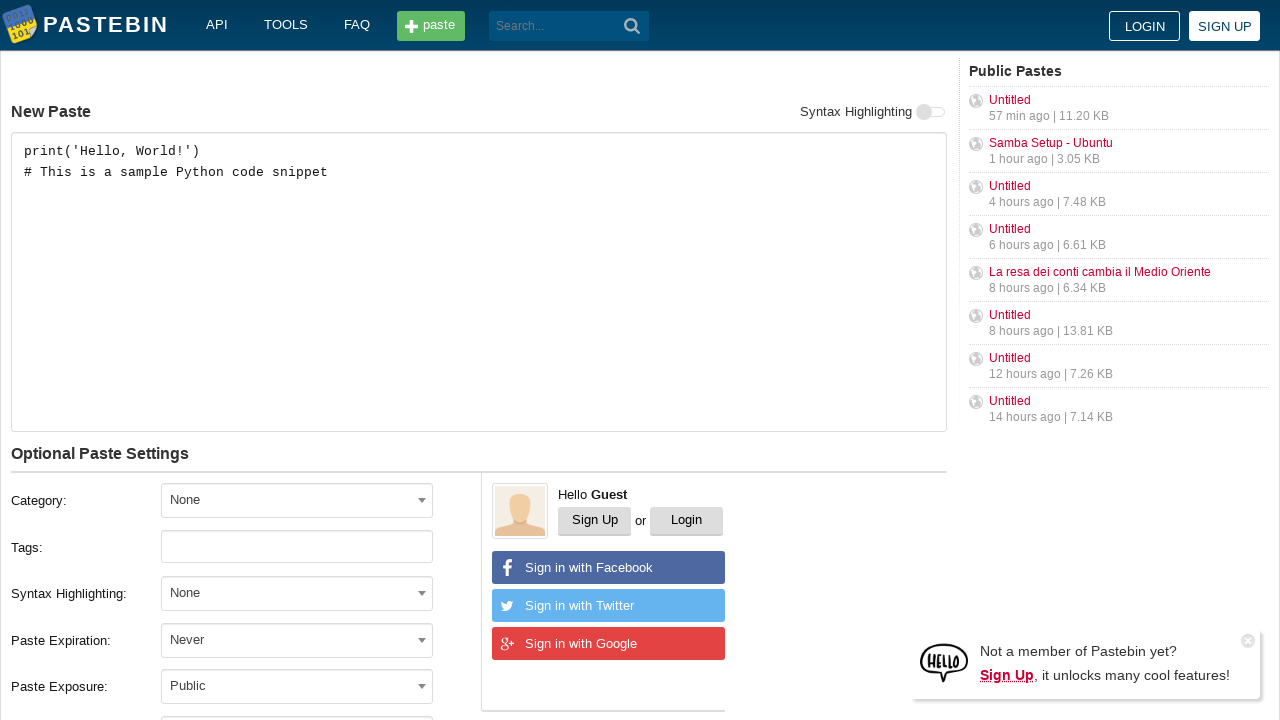

Clicked expiration dropdown to open options at (297, 640) on xpath=//span[@id='select2-postform-expiration-container']
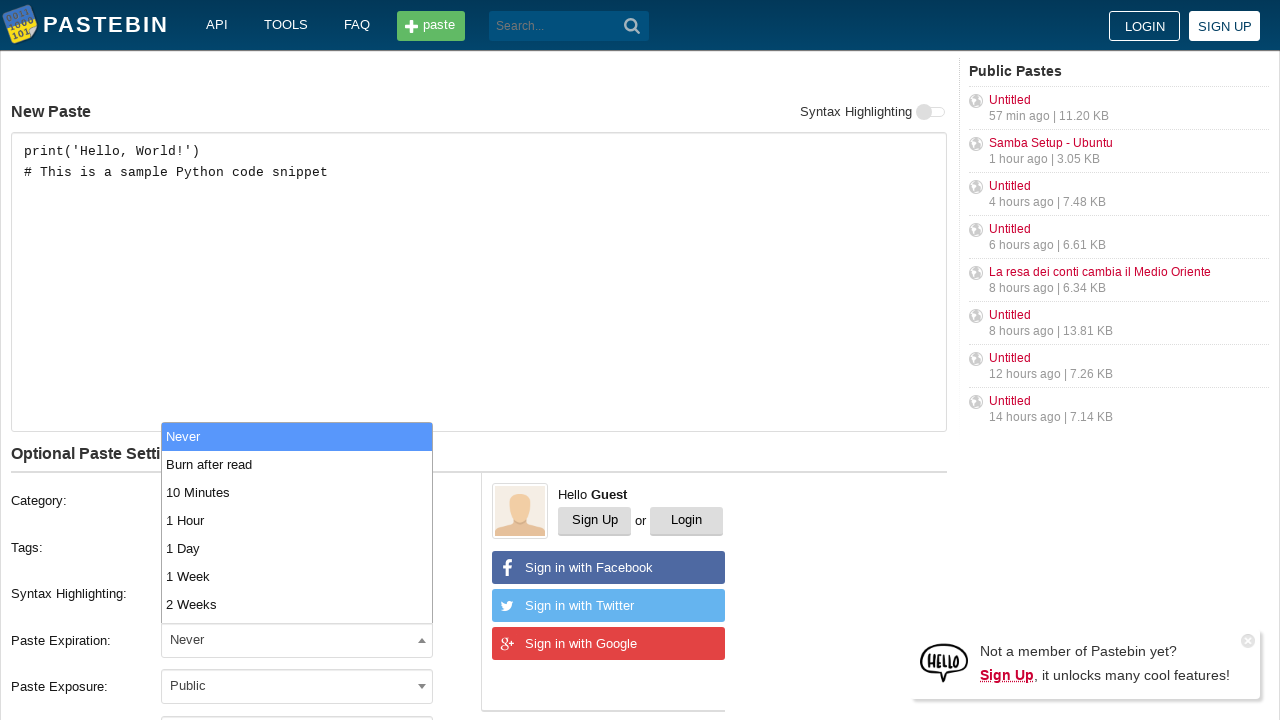

Selected '10 Minutes' expiration option at (297, 492) on xpath=//li[text()='10 Minutes']
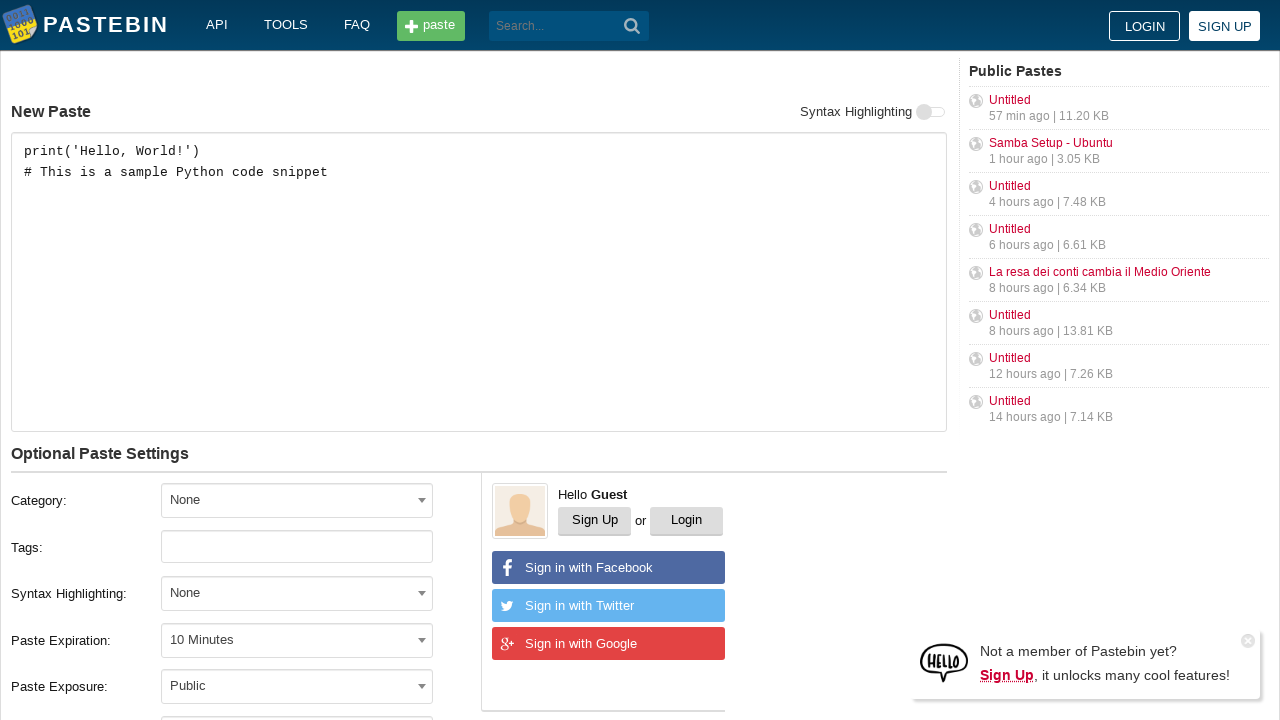

Filled paste name field with 'Sample Code Snippet - Test Paste' on #postform-name
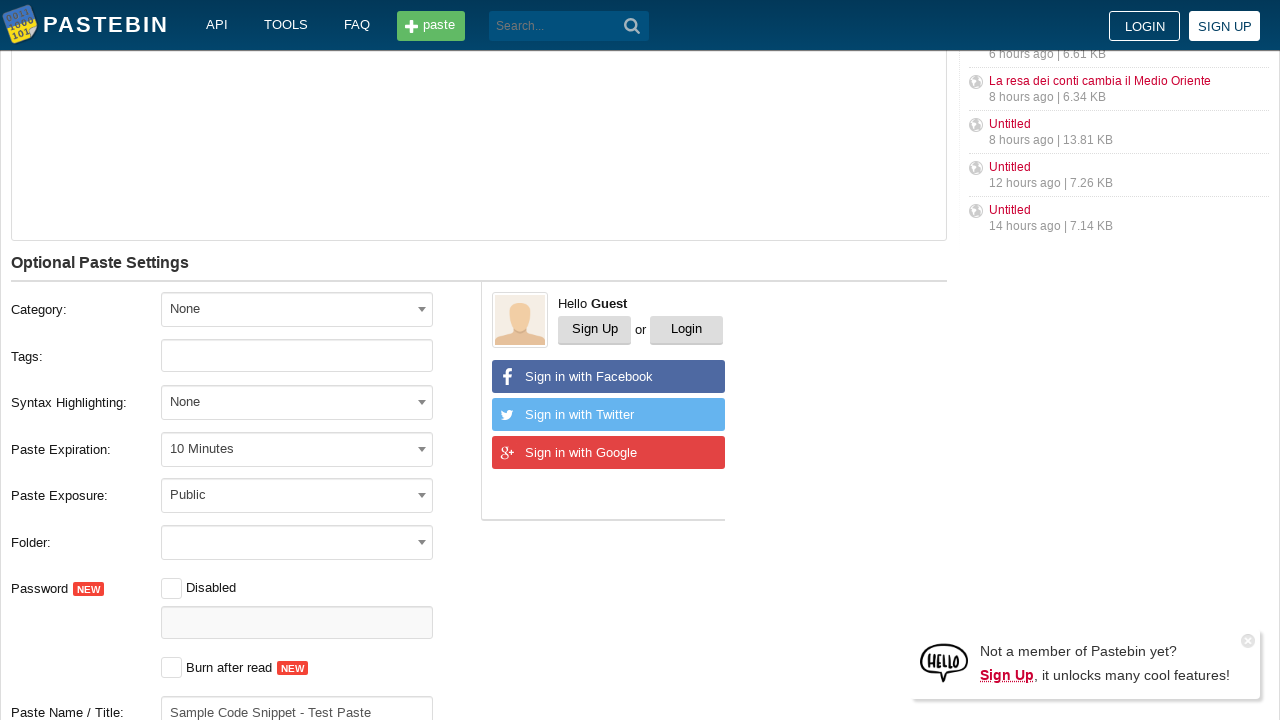

Clicked 'Create New Paste' button to submit the form at (240, 400) on xpath=//button[contains(text(),'Create New Paste')]
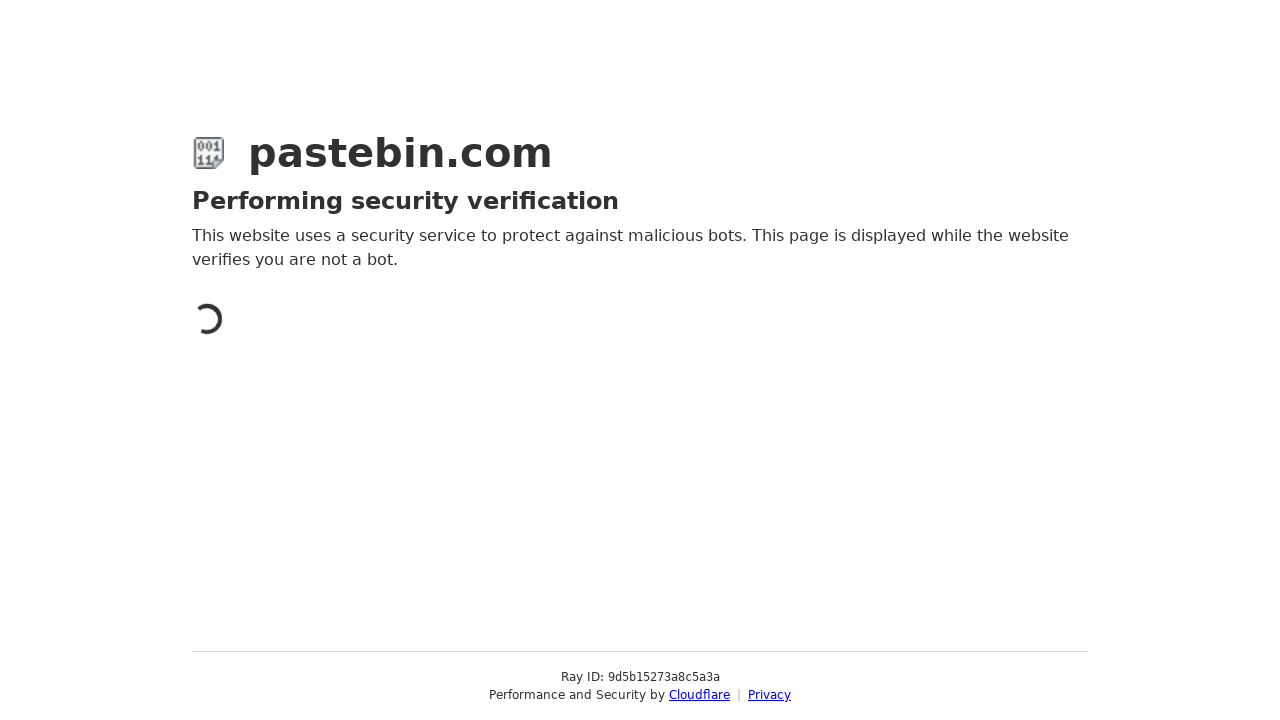

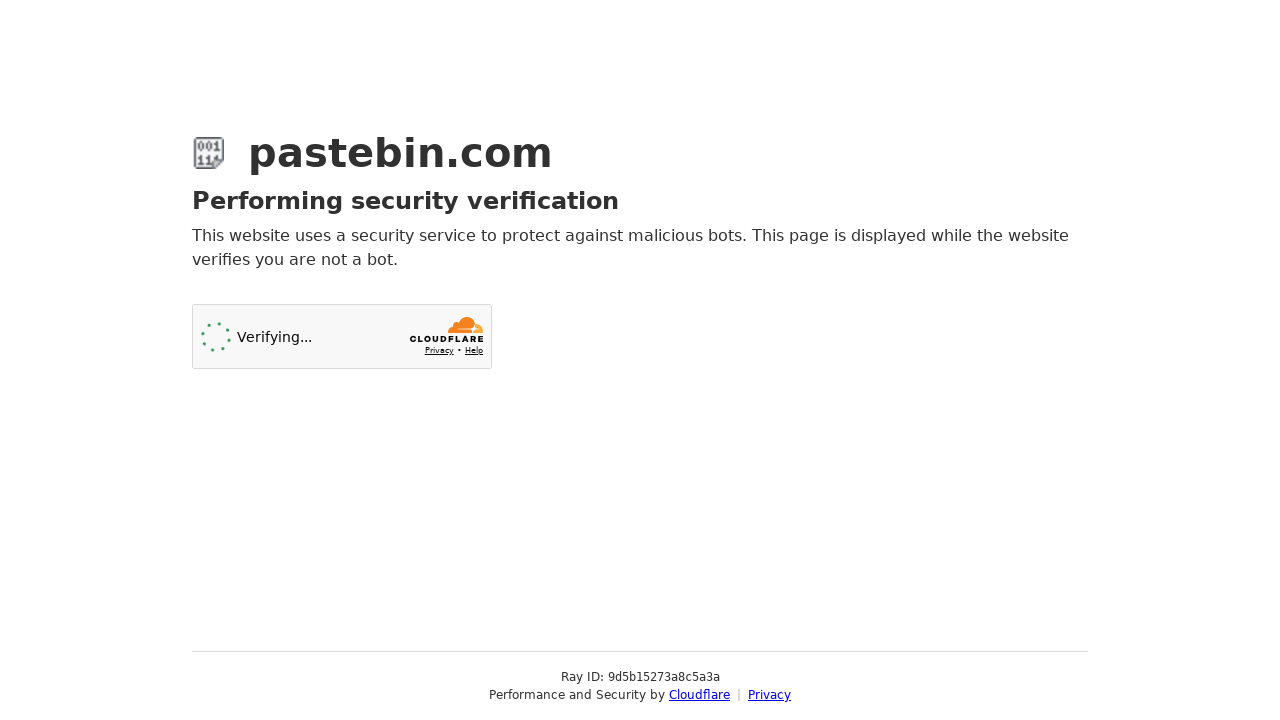